Tests alert functionality by entering a name, clicking the alert button, and accepting the JavaScript alert dialog

Starting URL: https://rahulshettyacademy.com/AutomationPractice/

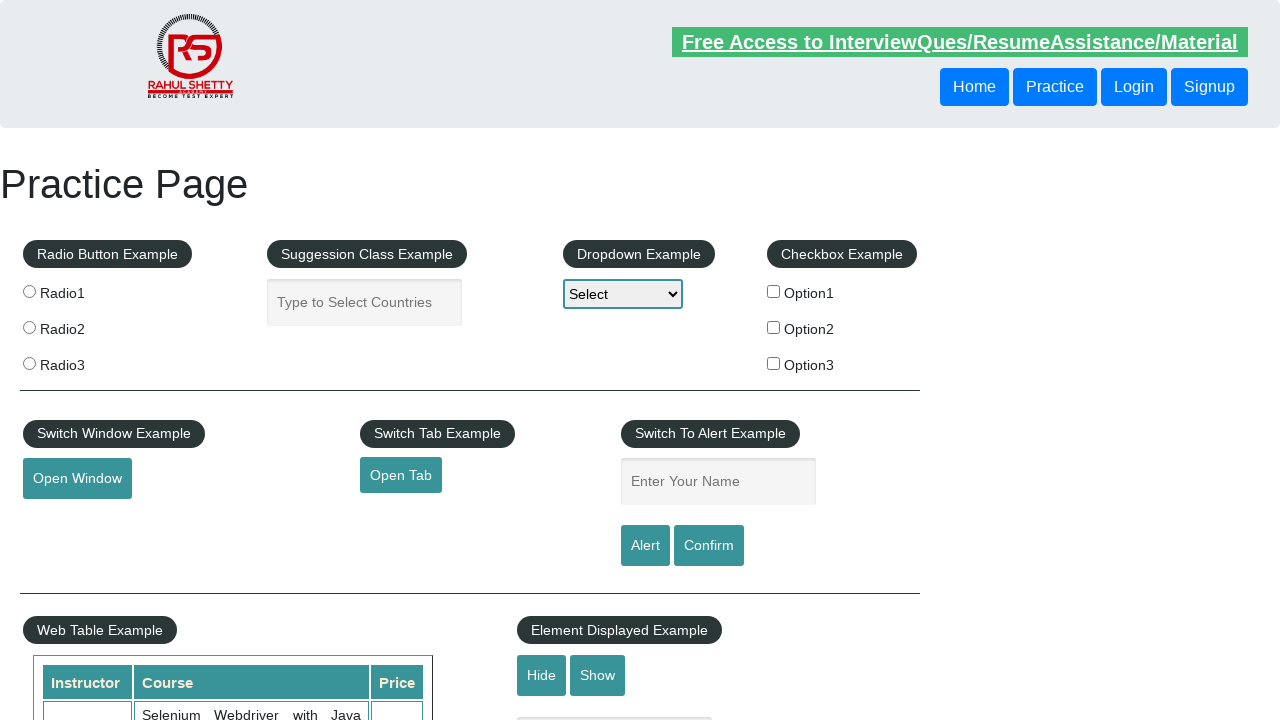

Clicked the name input field at (718, 482) on #name
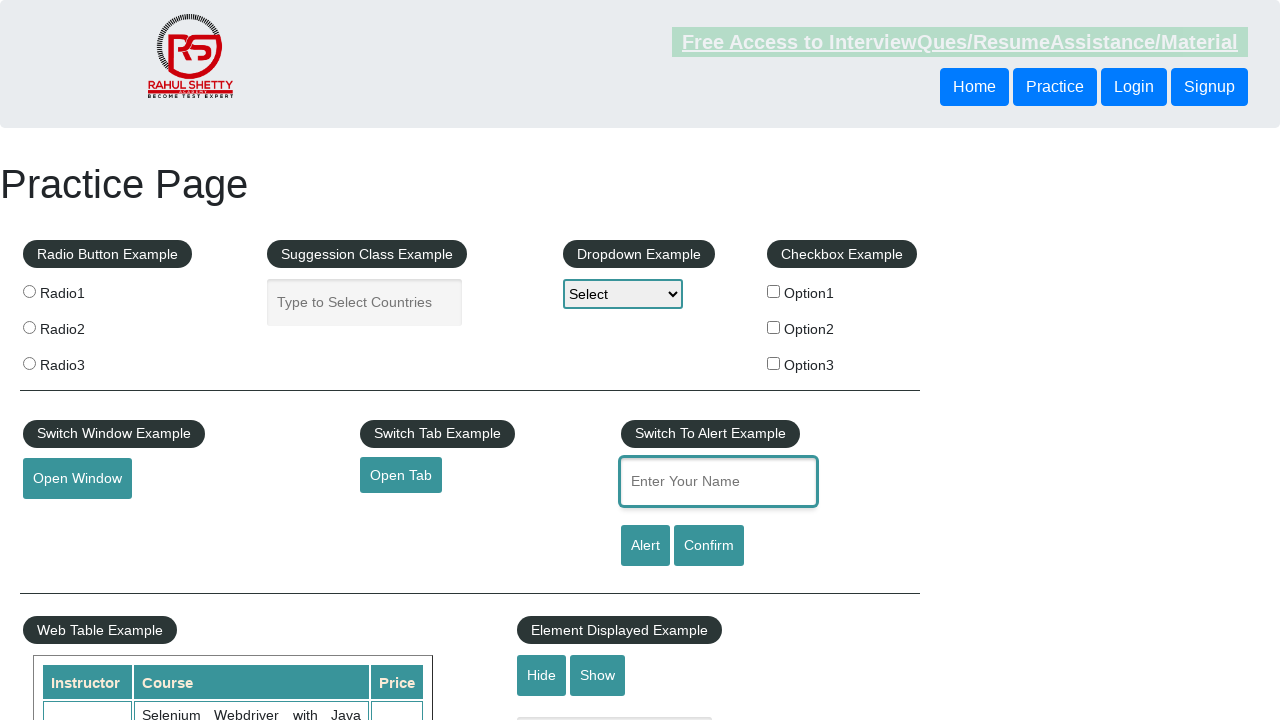

Entered 'vikas' in the name field on #name
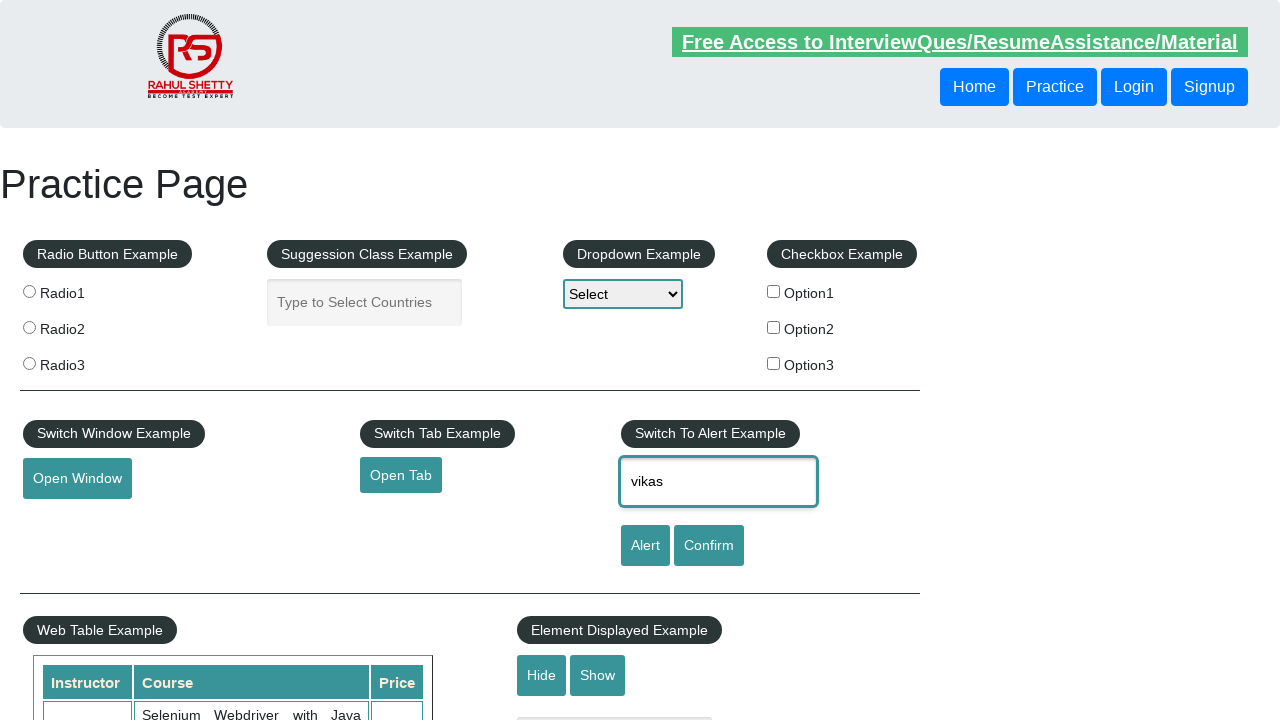

Clicked the alert button to trigger JavaScript alert at (645, 546) on #alertbtn
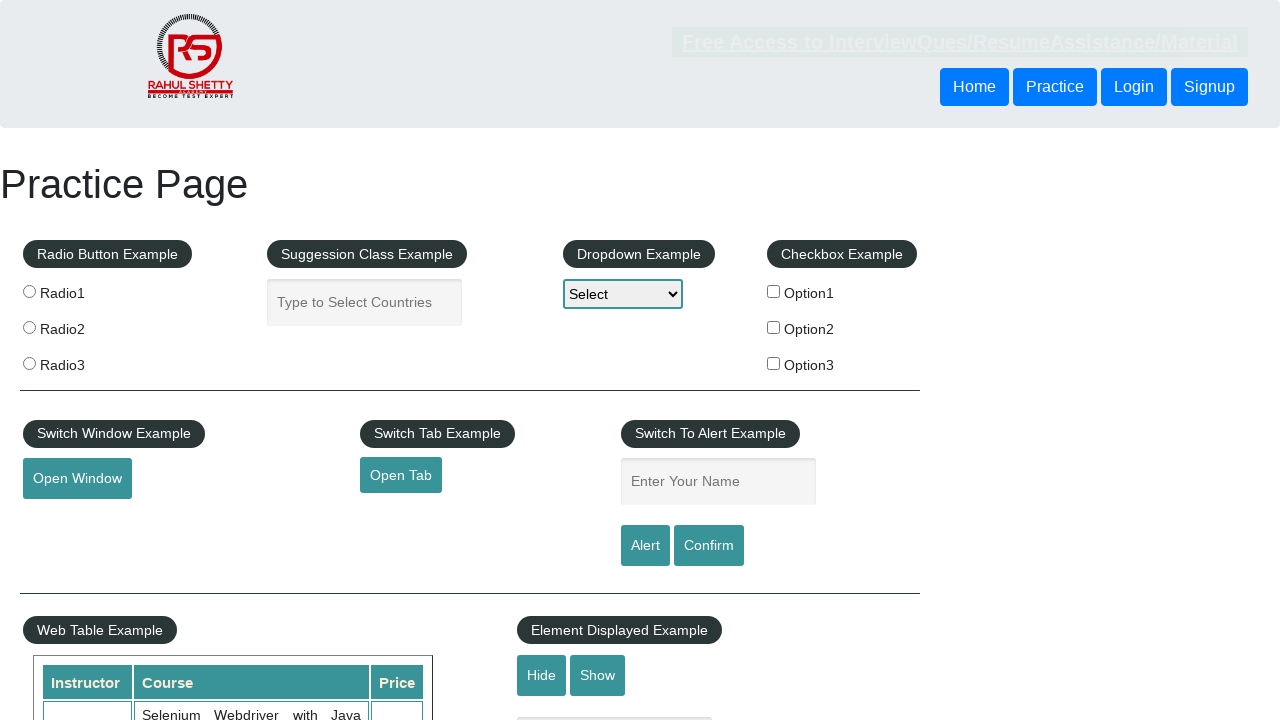

Accepted the JavaScript alert dialog
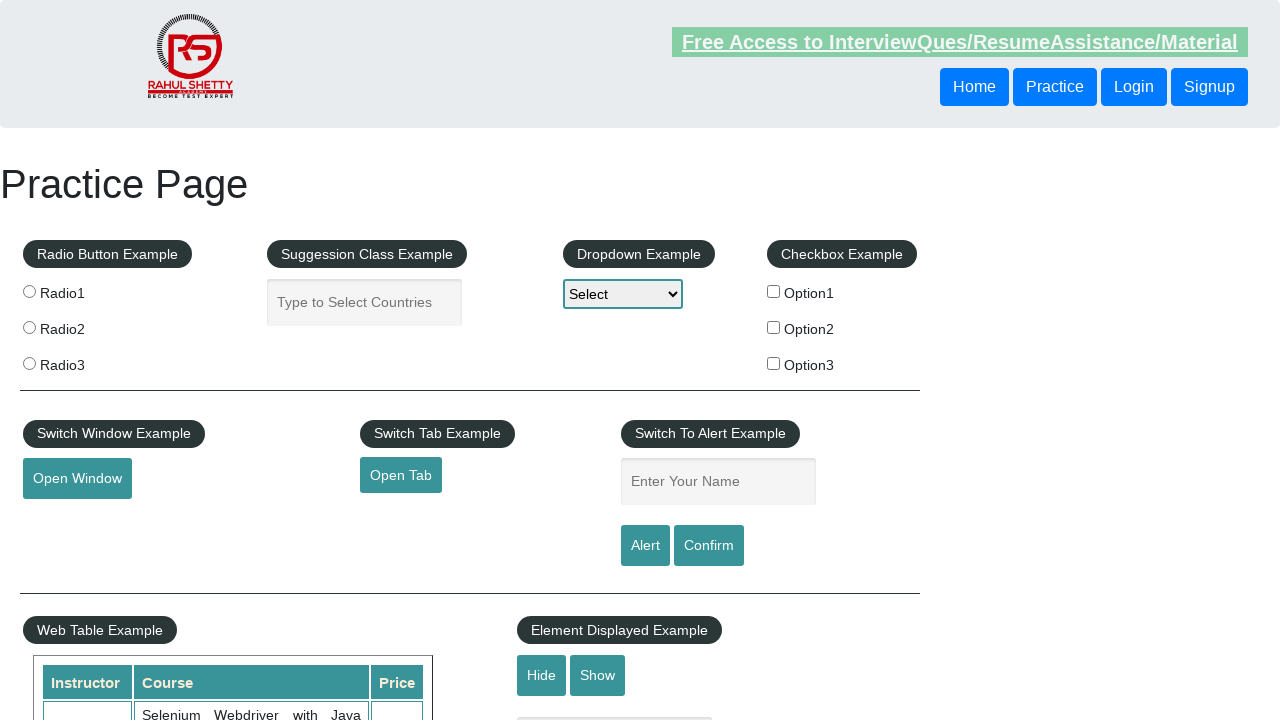

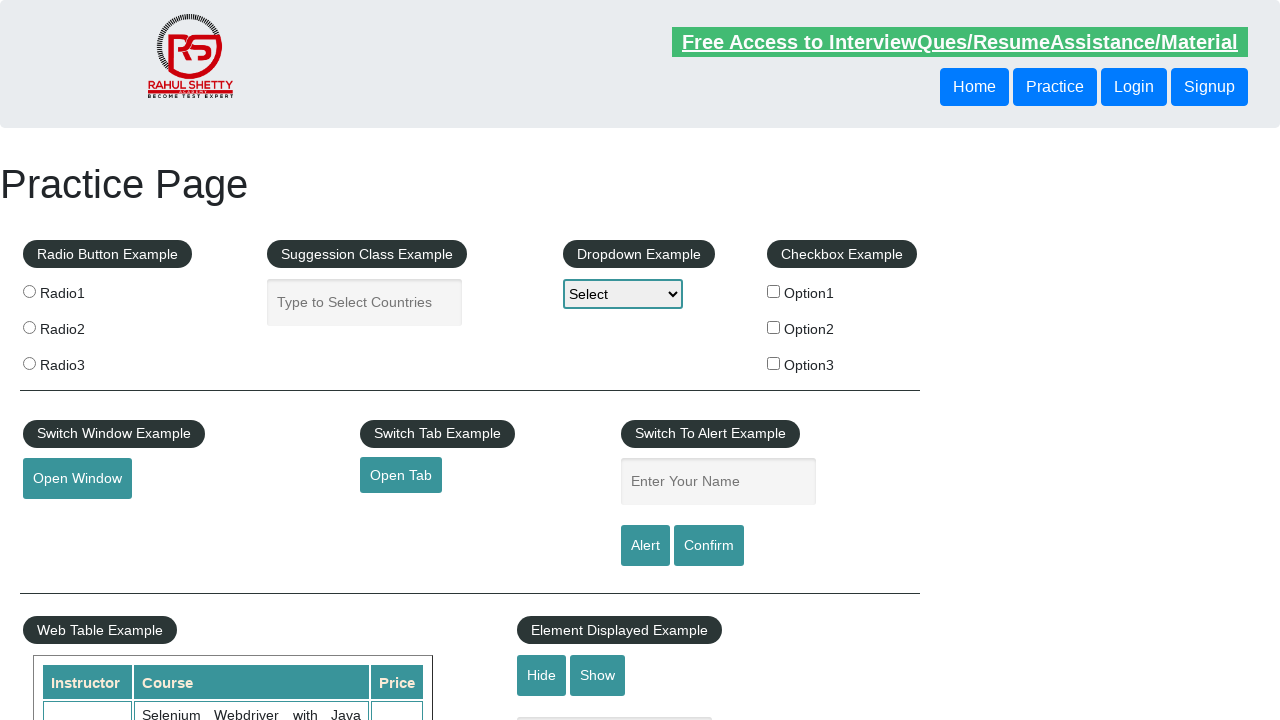